Tests that the Clear completed button is hidden when there are no completed items.

Starting URL: https://demo.playwright.dev/todomvc

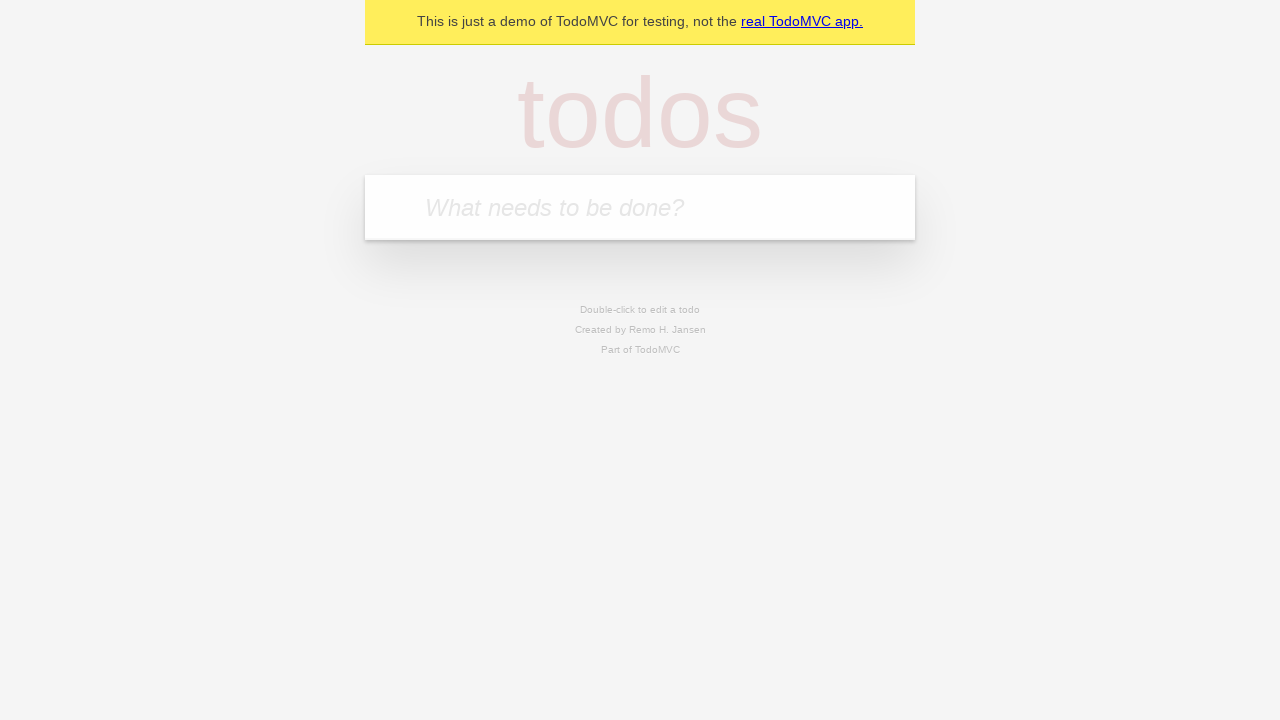

Filled new todo input with 'buy some cheese' on .new-todo
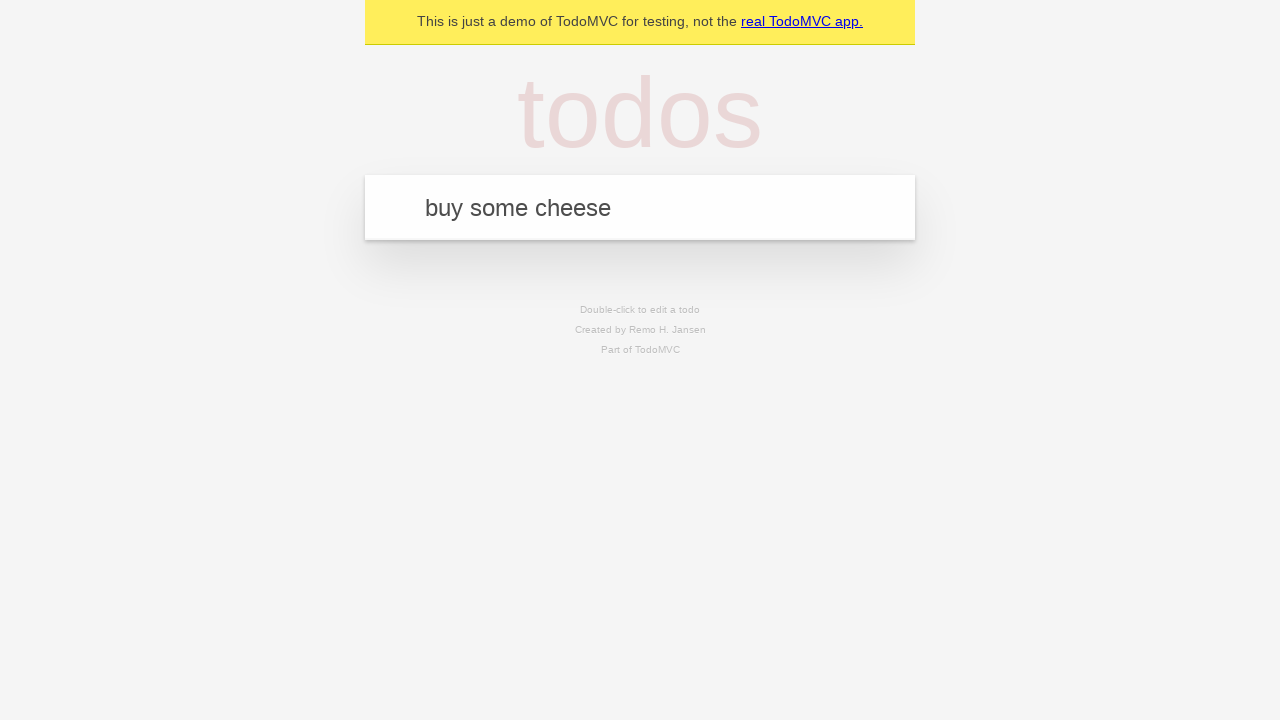

Pressed Enter to add first todo on .new-todo
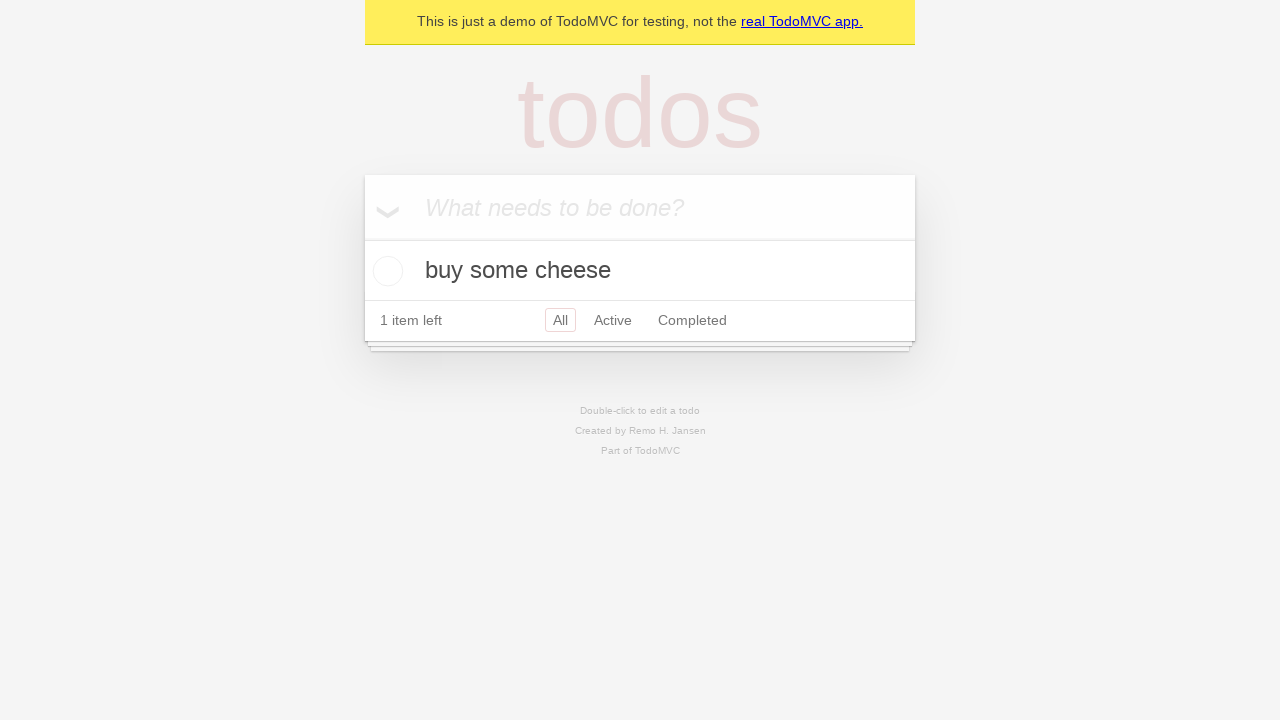

Filled new todo input with 'feed the cat' on .new-todo
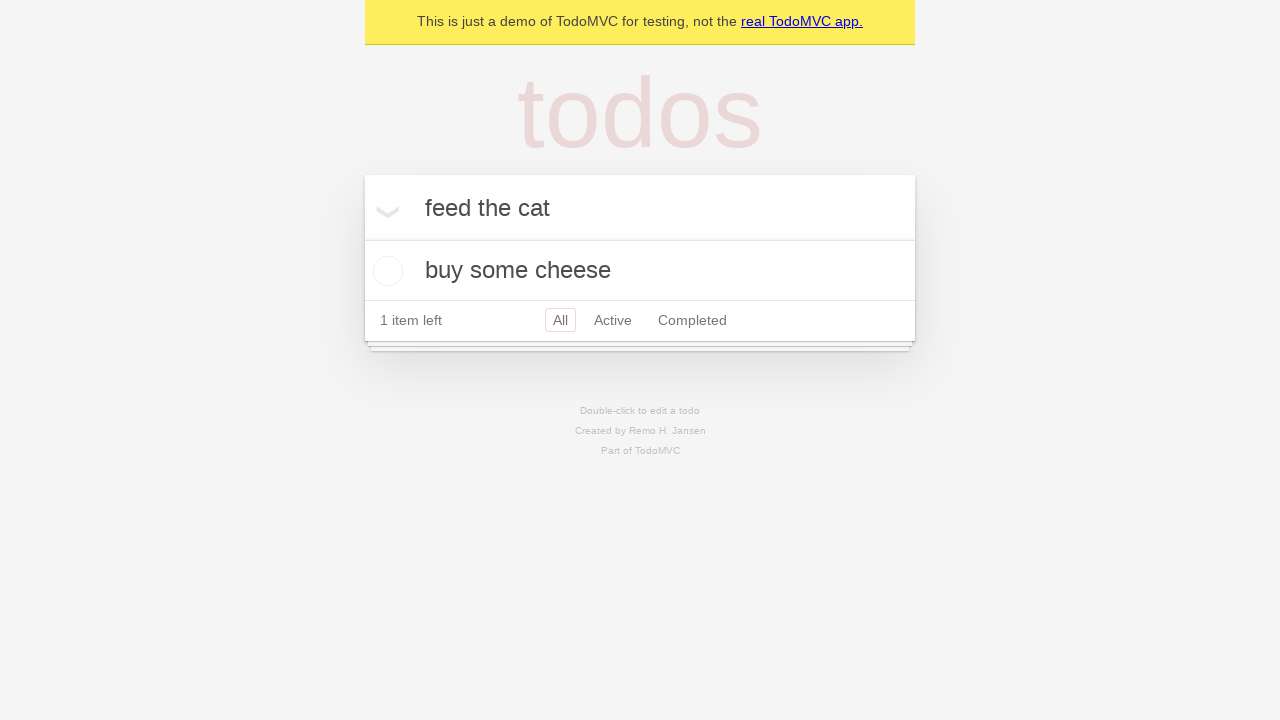

Pressed Enter to add second todo on .new-todo
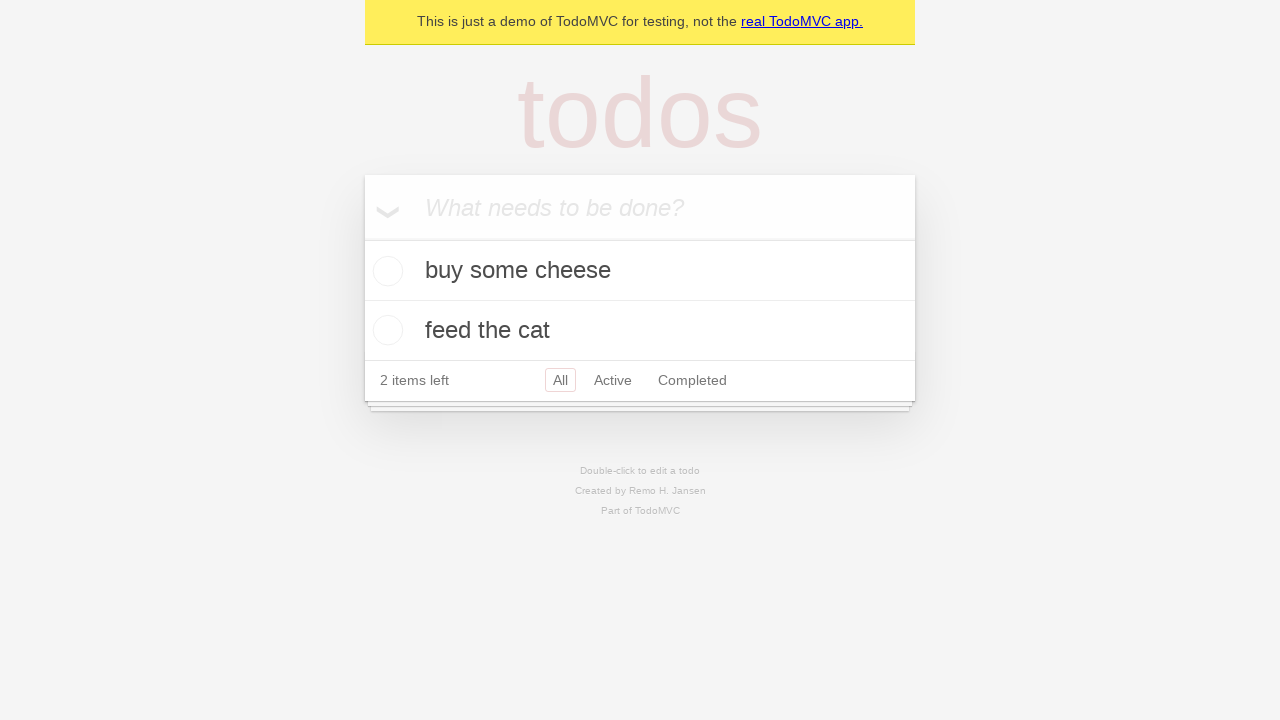

Filled new todo input with 'book a doctors appointment' on .new-todo
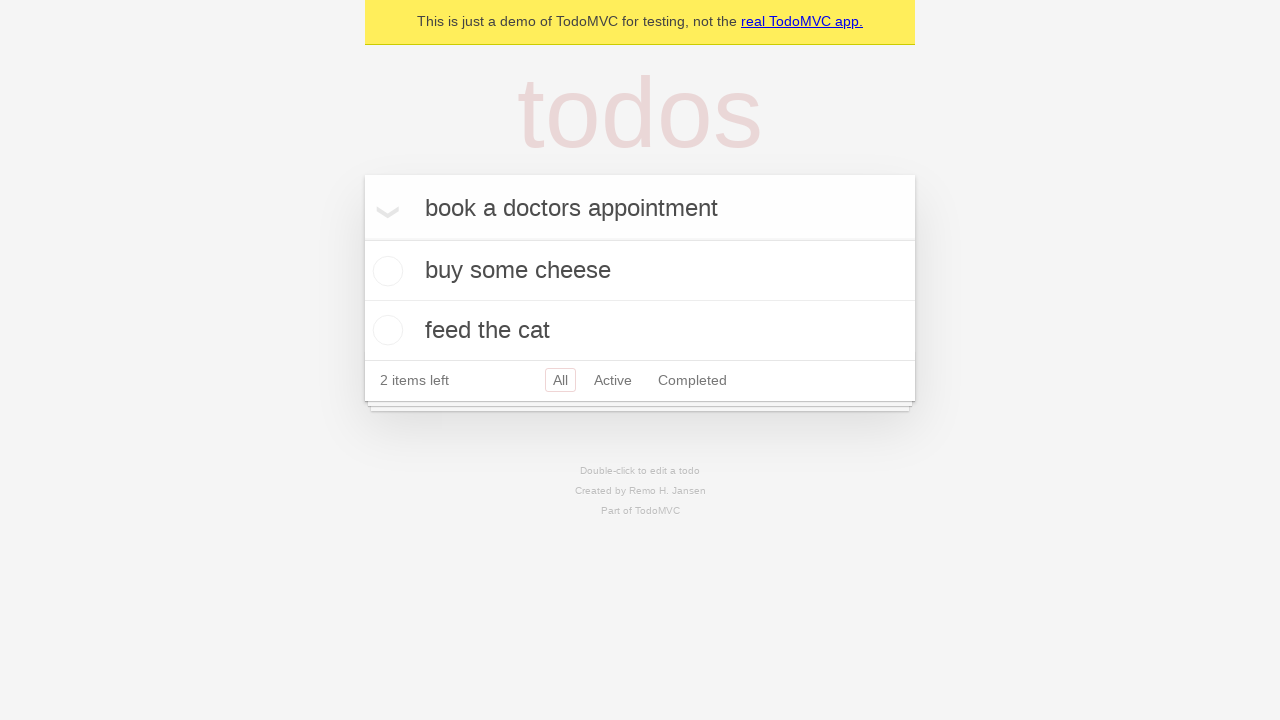

Pressed Enter to add third todo on .new-todo
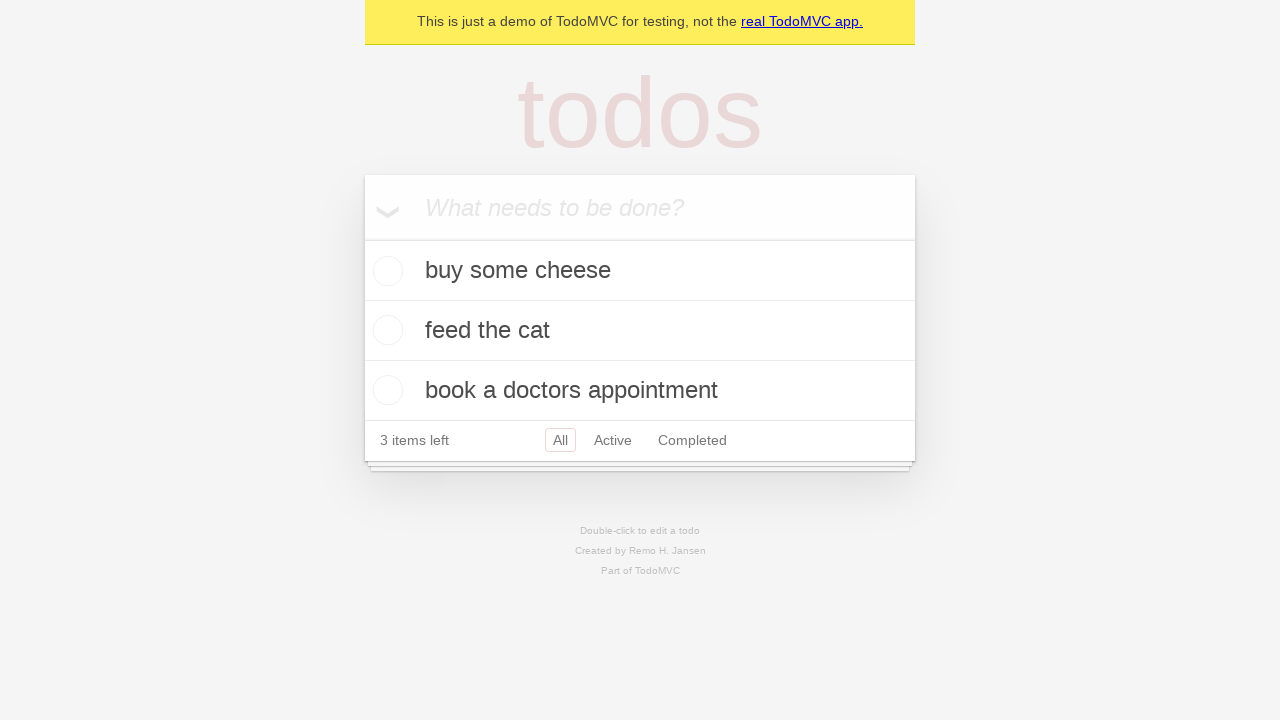

Waited for all three todo items to appear in the list
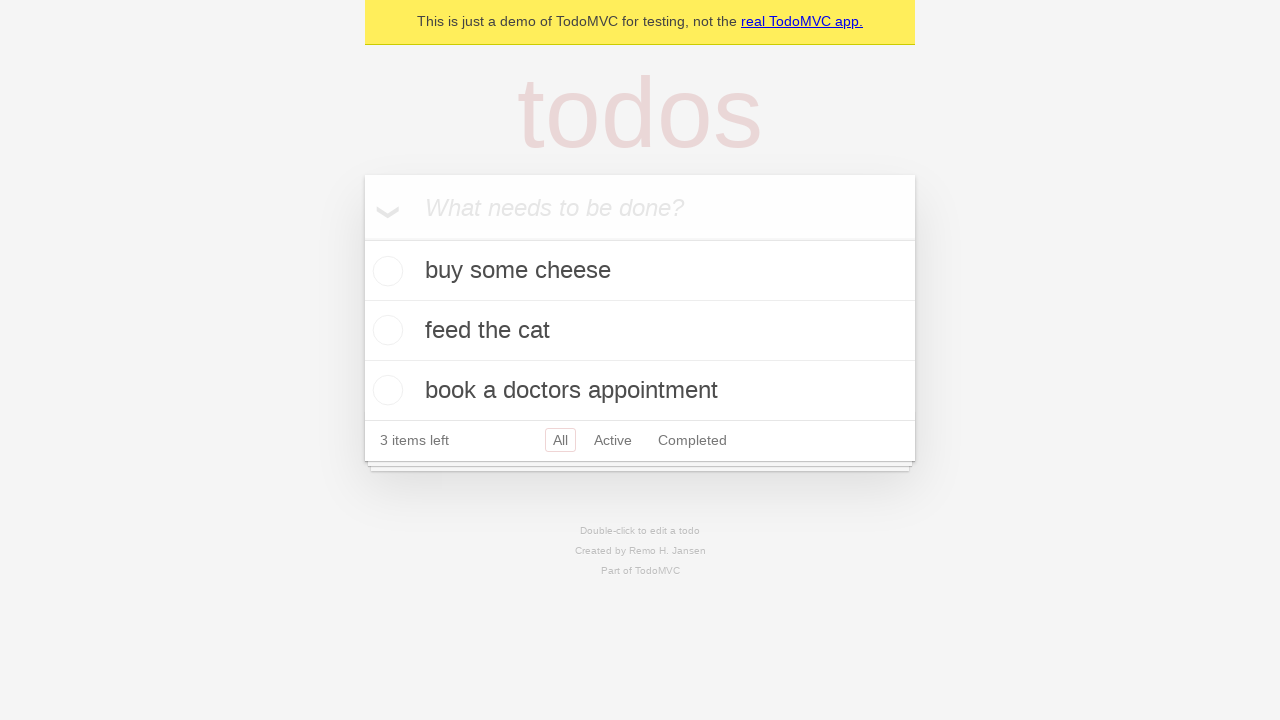

Checked the first todo item to mark it as completed at (385, 271) on .todo-list li .toggle >> nth=0
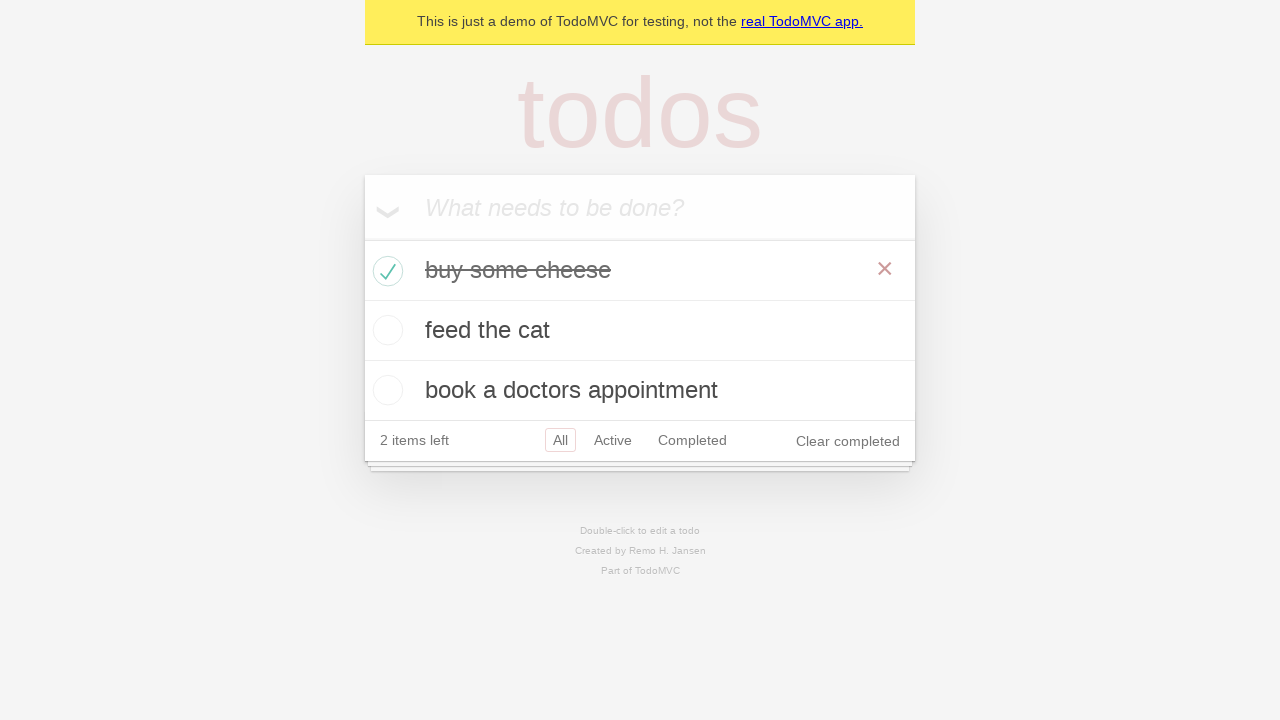

Clicked 'Clear completed' button to remove completed item at (848, 441) on .clear-completed
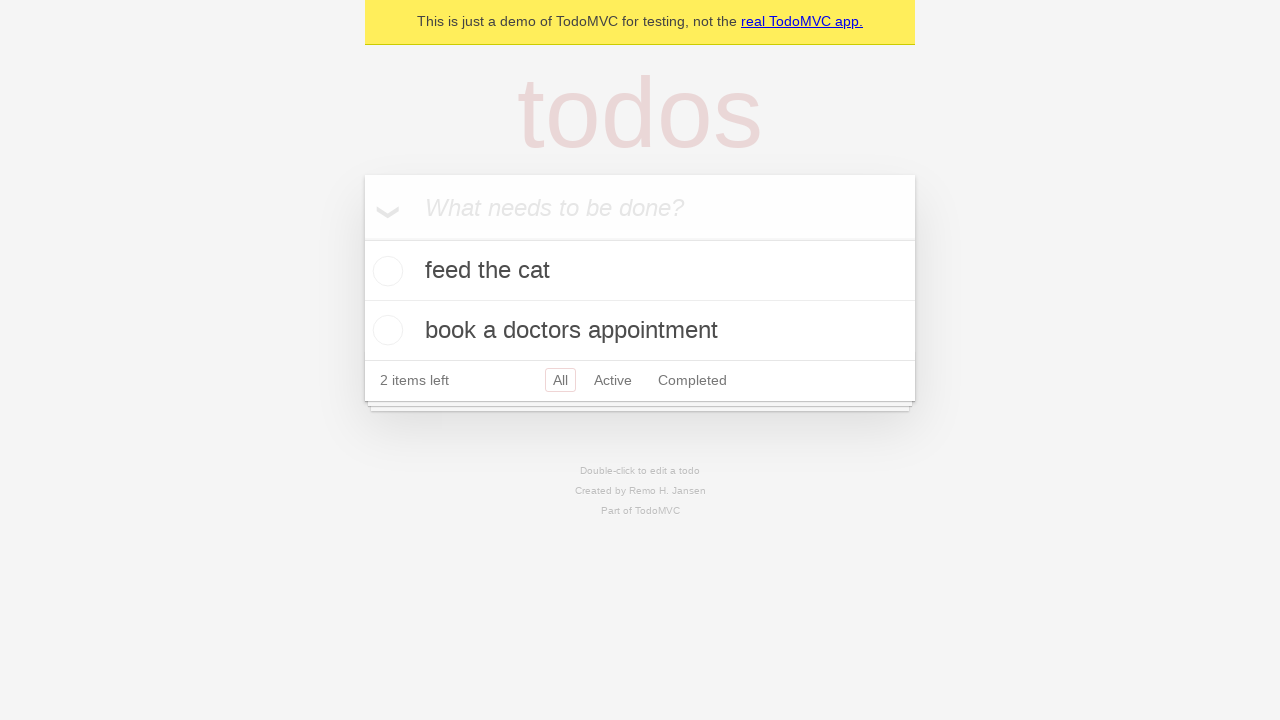

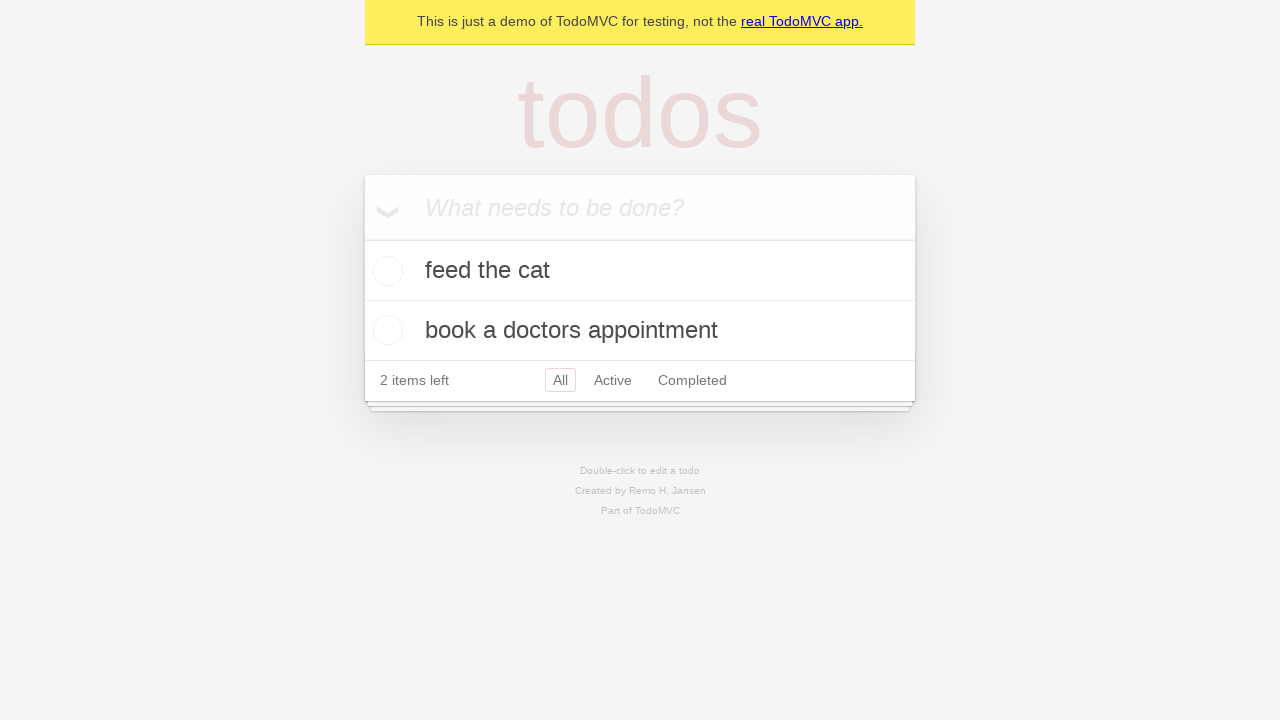